Clicks Add Element button twice and verifies elements are added to the page

Starting URL: https://the-internet.herokuapp.com/add_remove_elements/

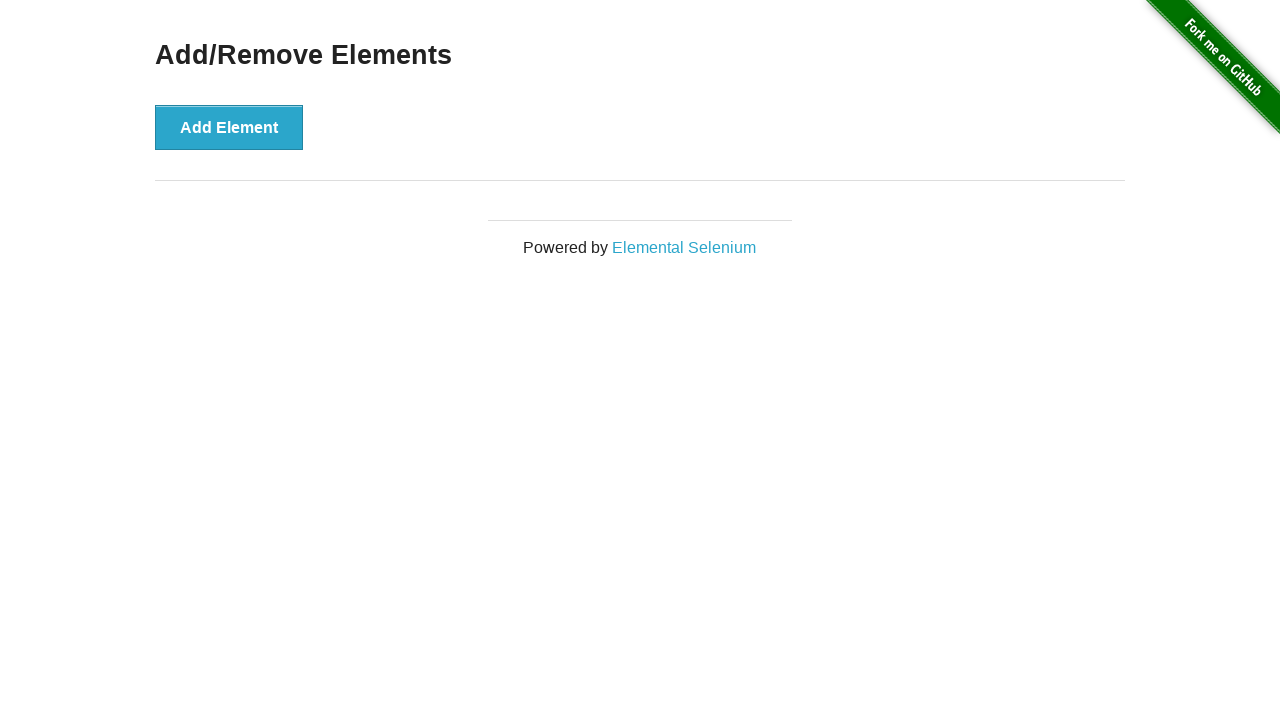

Navigated to Add/Remove Elements page
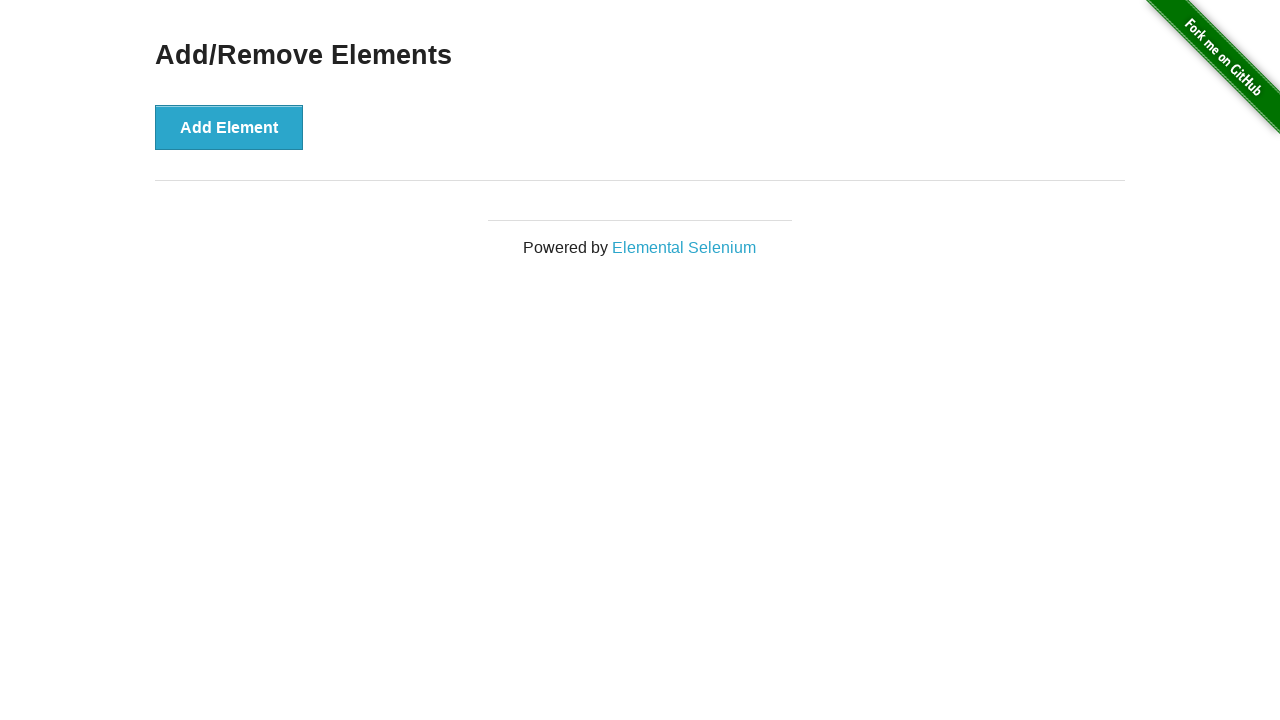

Clicked Add Element button (first time) at (229, 127) on text=Add Element
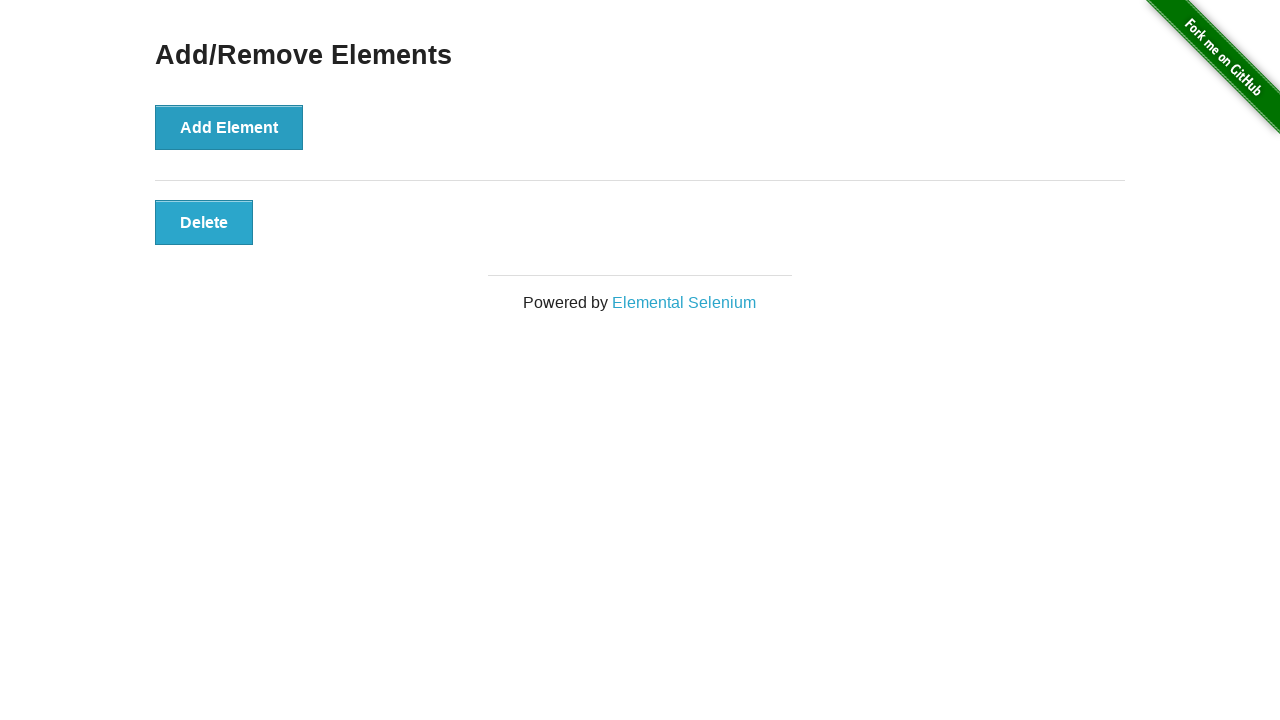

Clicked Add Element button (second time) at (229, 127) on text=Add Element
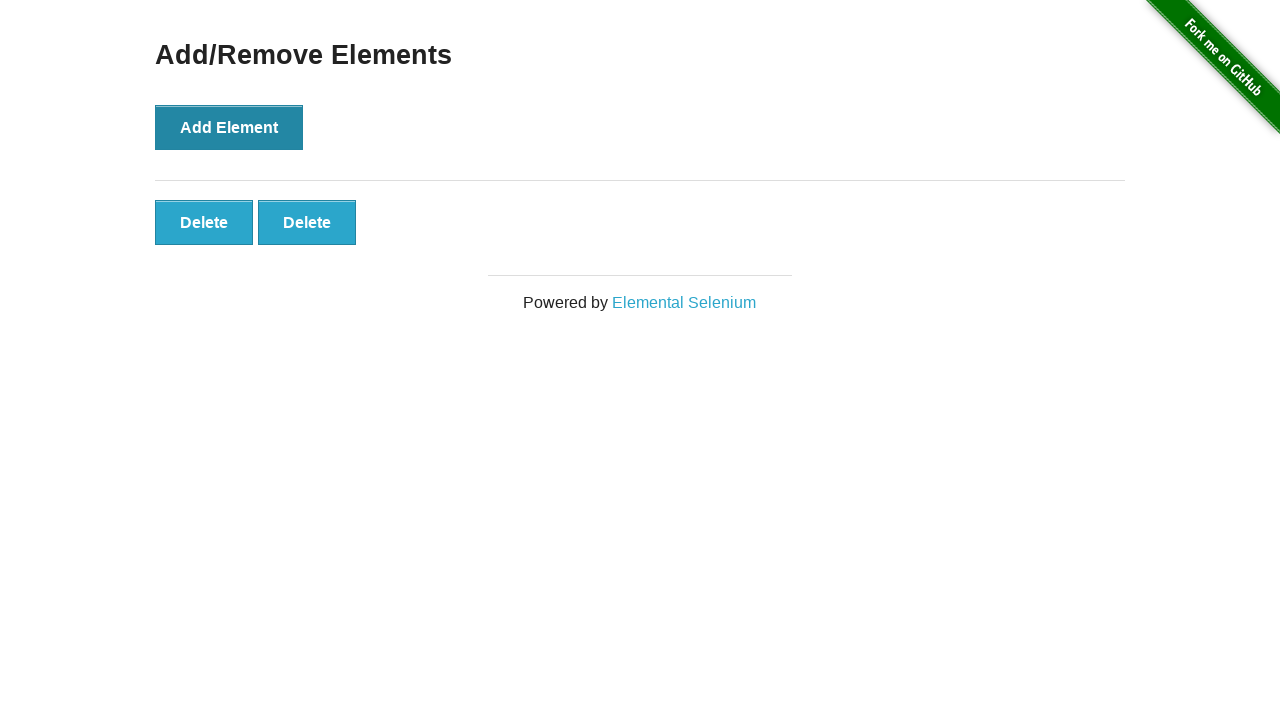

Verified that elements were added to the page
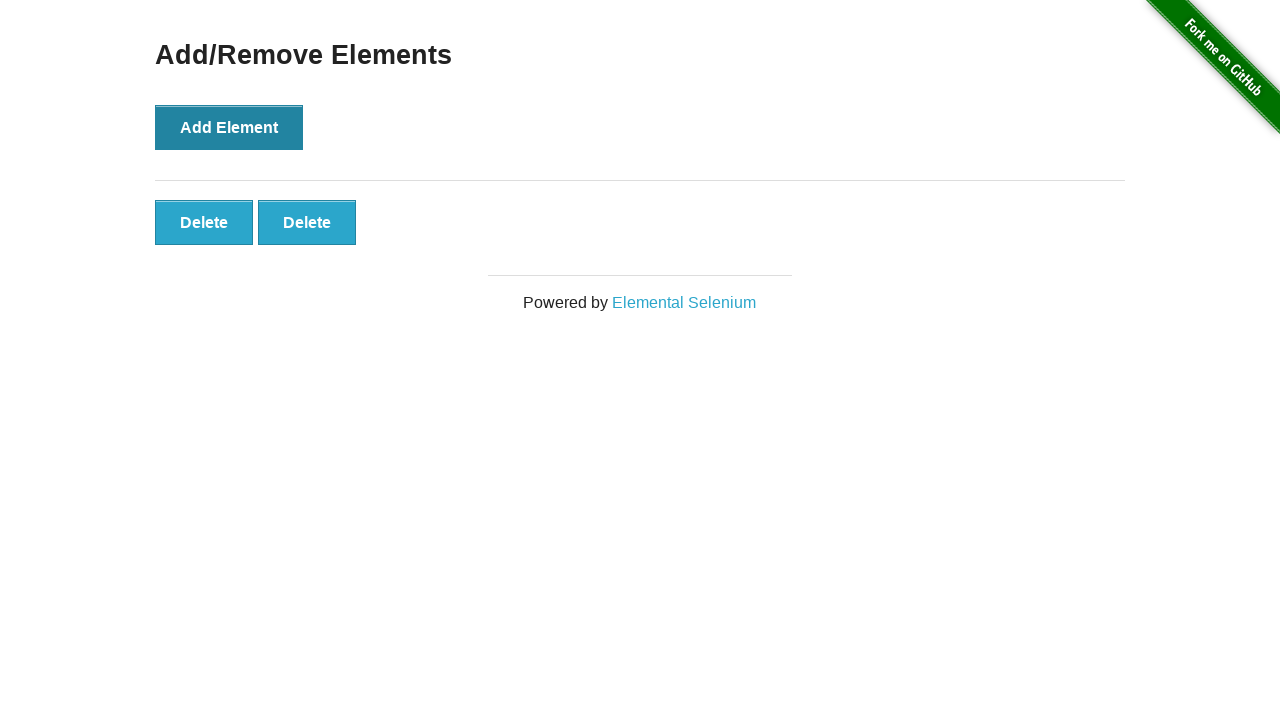

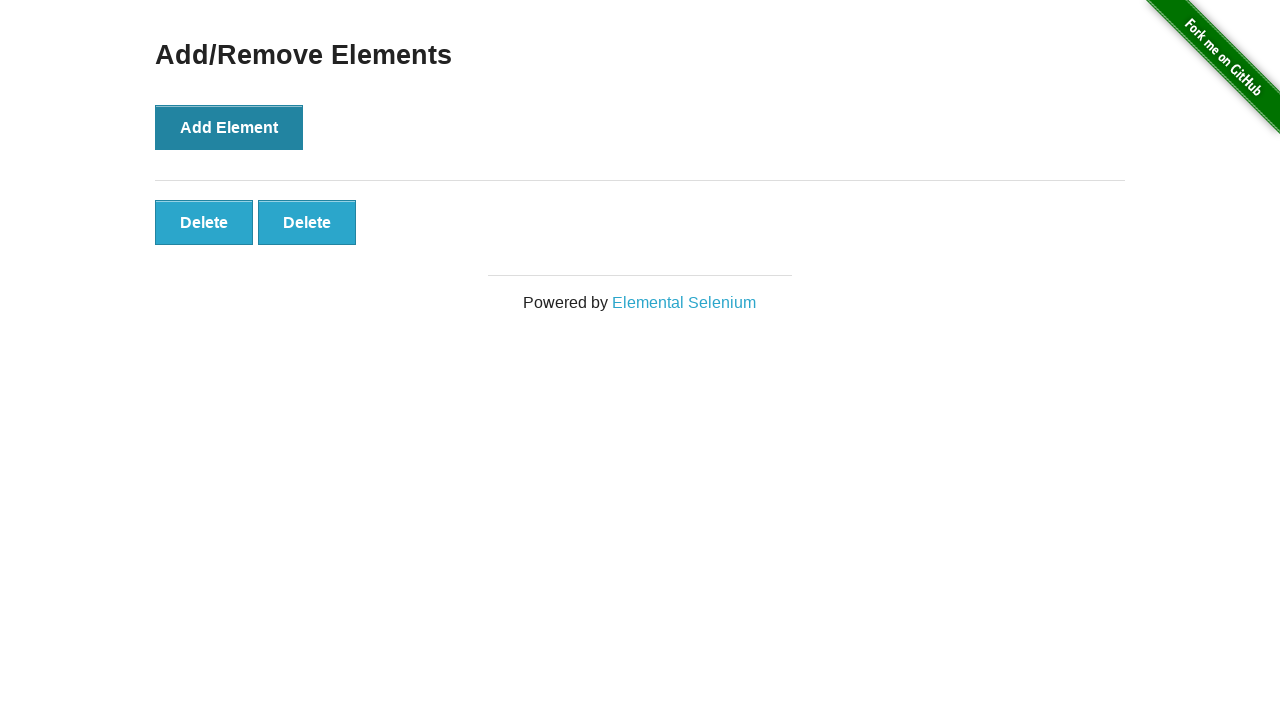